Demonstrates basic Selenium functionality by navigating through multiple pages to test dropdowns on demoqa.com/select-menu, alerts on demoqa.com/alerts, and frames on demoqa.com/frames.

Starting URL: https://www.selenium.dev/downloads/

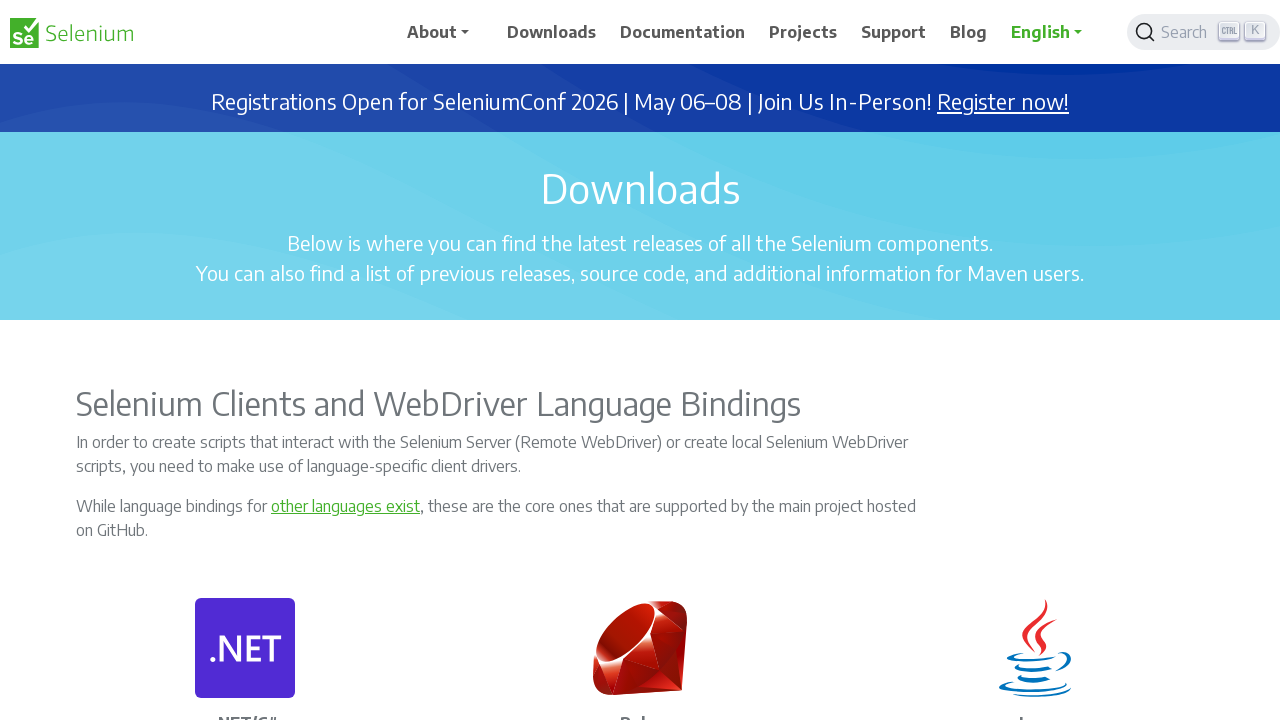

Waited for downloads page to load (domcontentloaded)
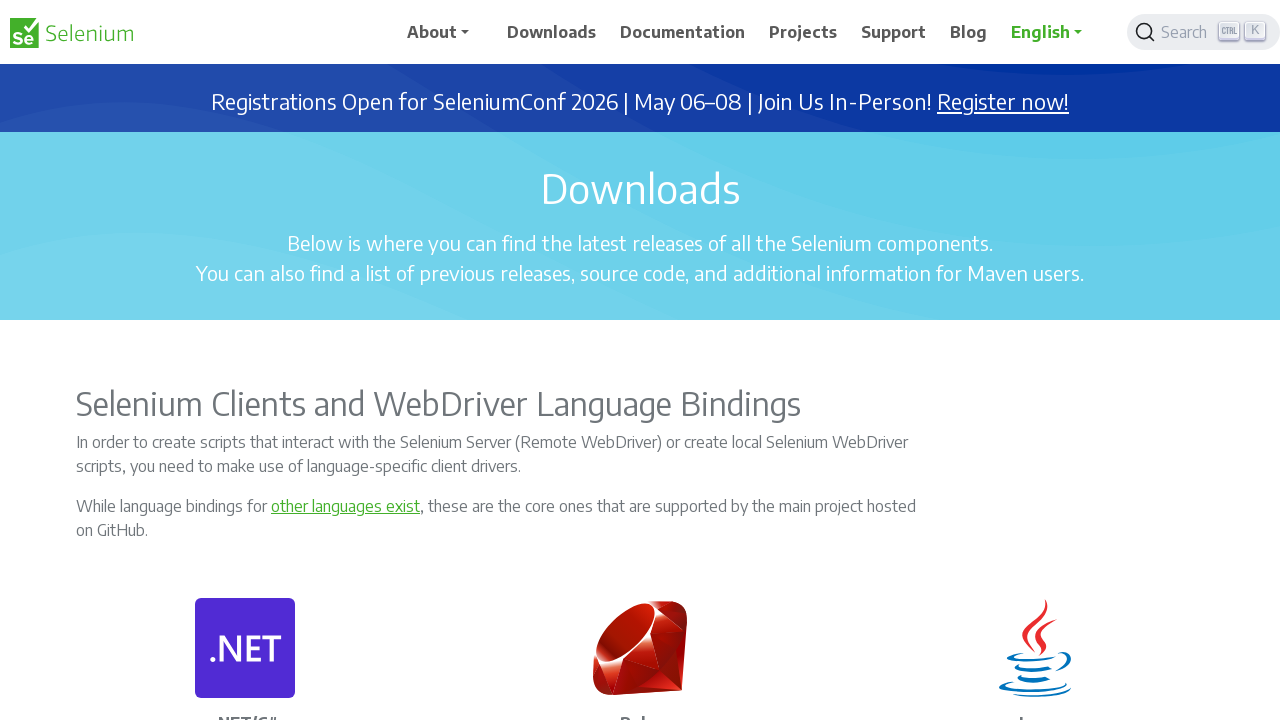

Navigated to demoqa.com/select-menu dropdown demo page
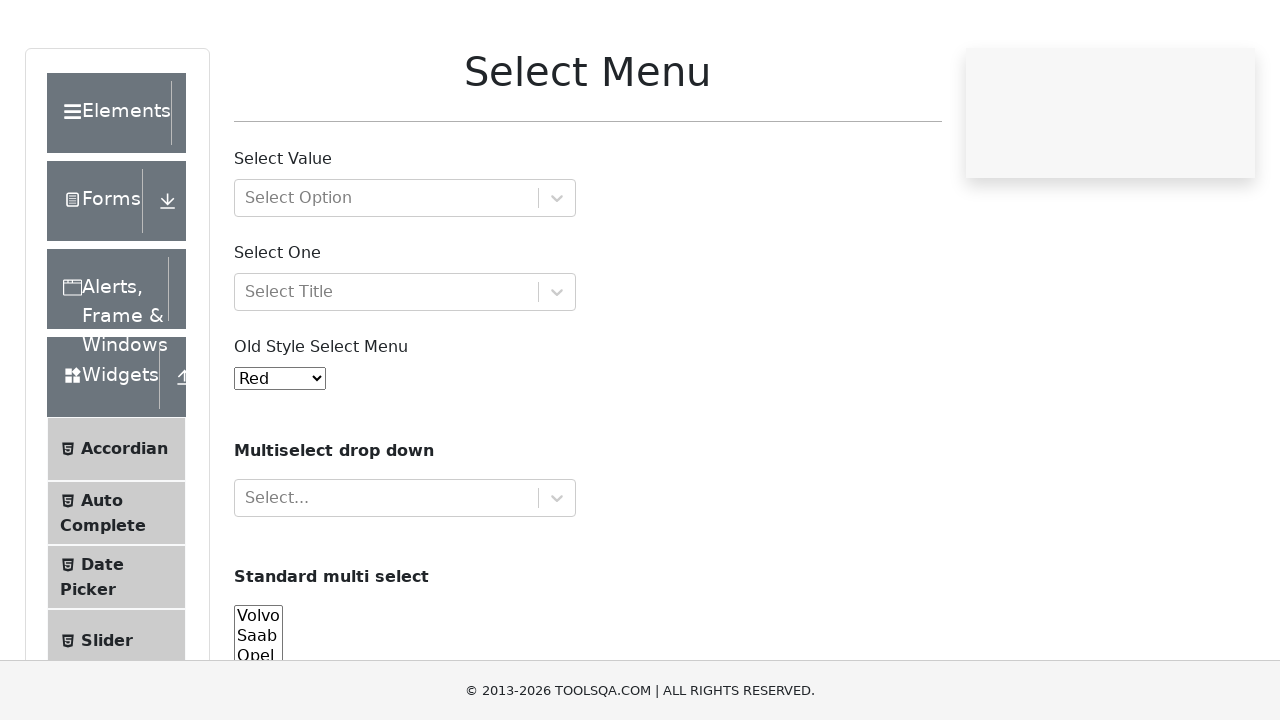

Selected 'Black' from old style select dropdown on #oldSelectMenu
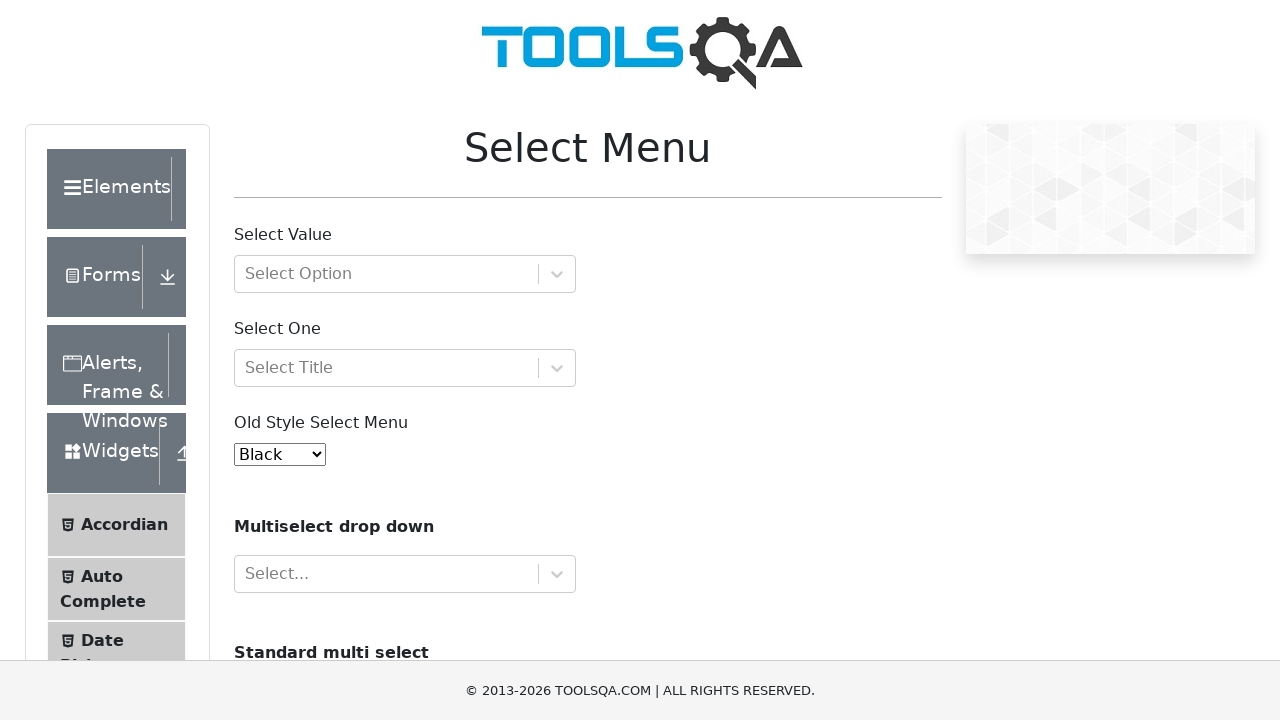

Navigated to demoqa.com/alerts demo page
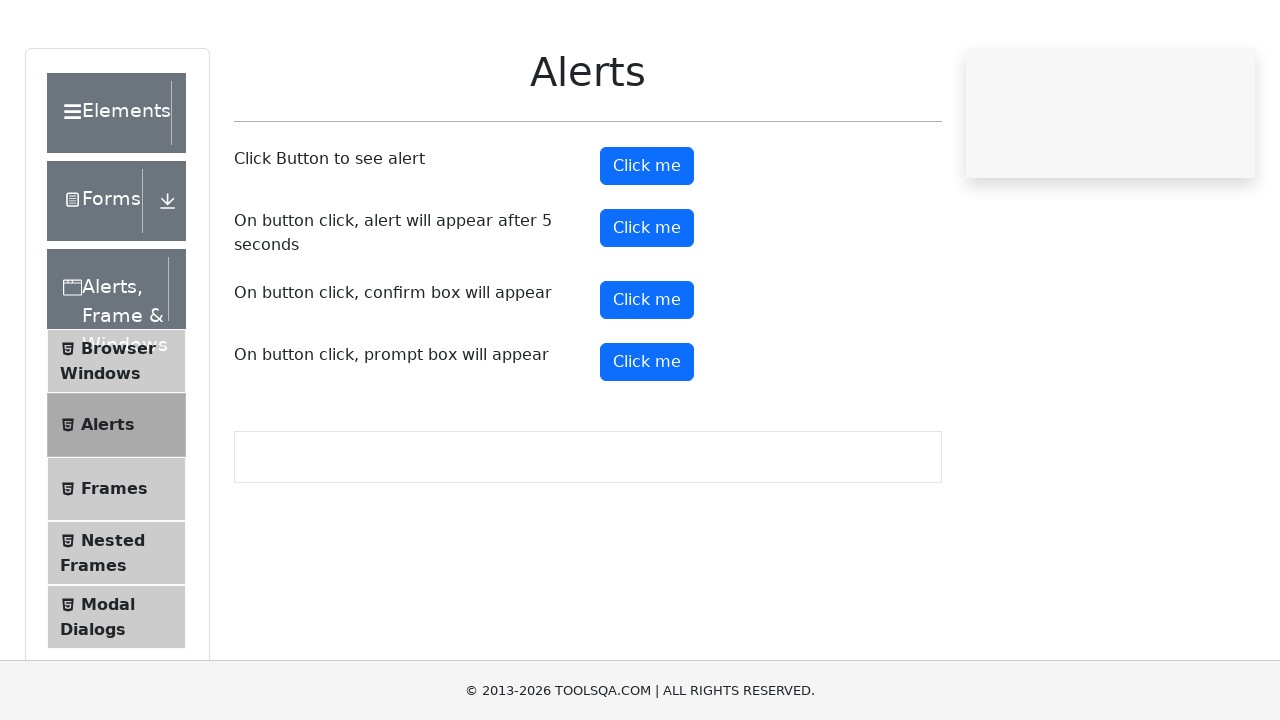

Clicked alert button to trigger alert at (647, 242) on #alertButton
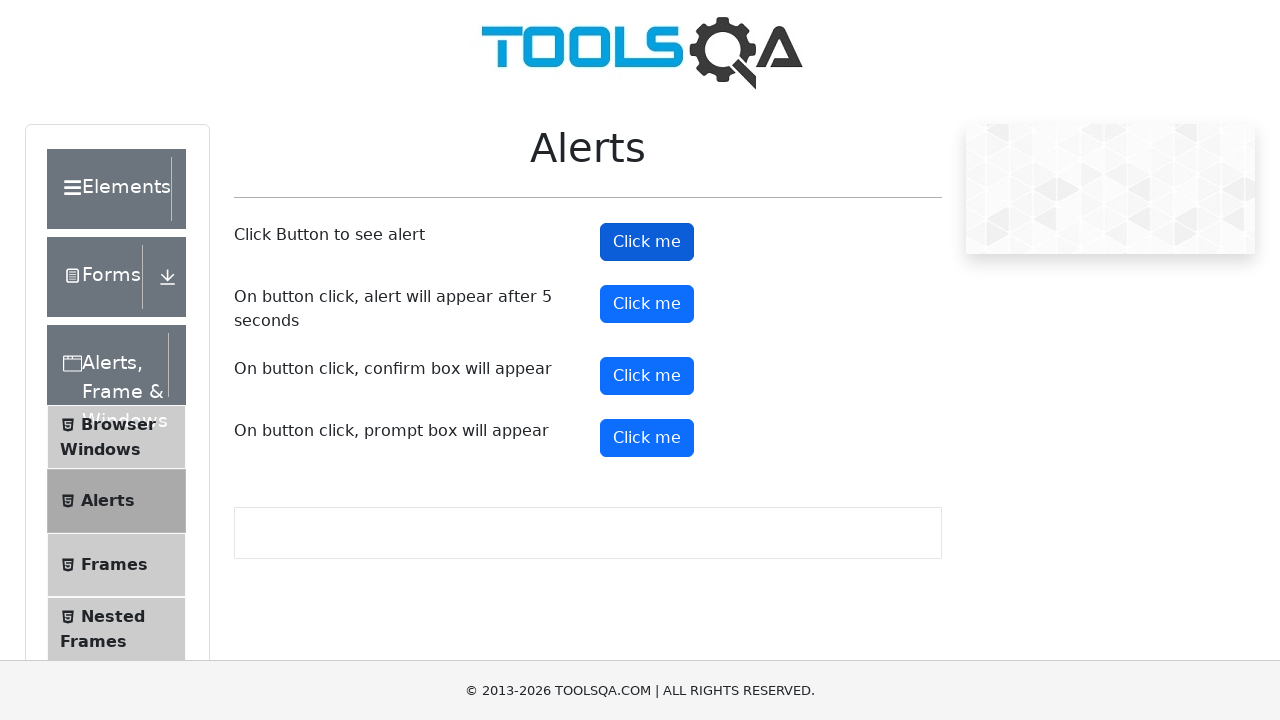

Set up dialog handler and clicked alert button to accept alert at (647, 242) on #alertButton
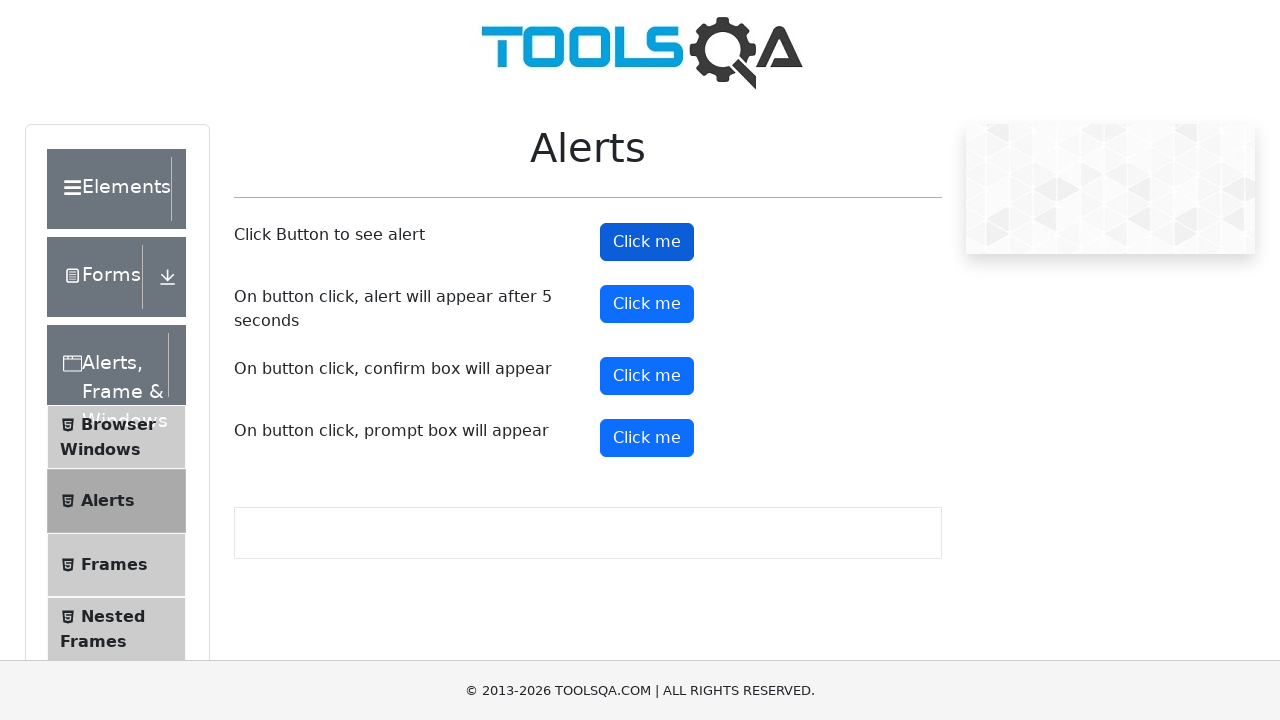

Navigated to demoqa.com/frames demo page
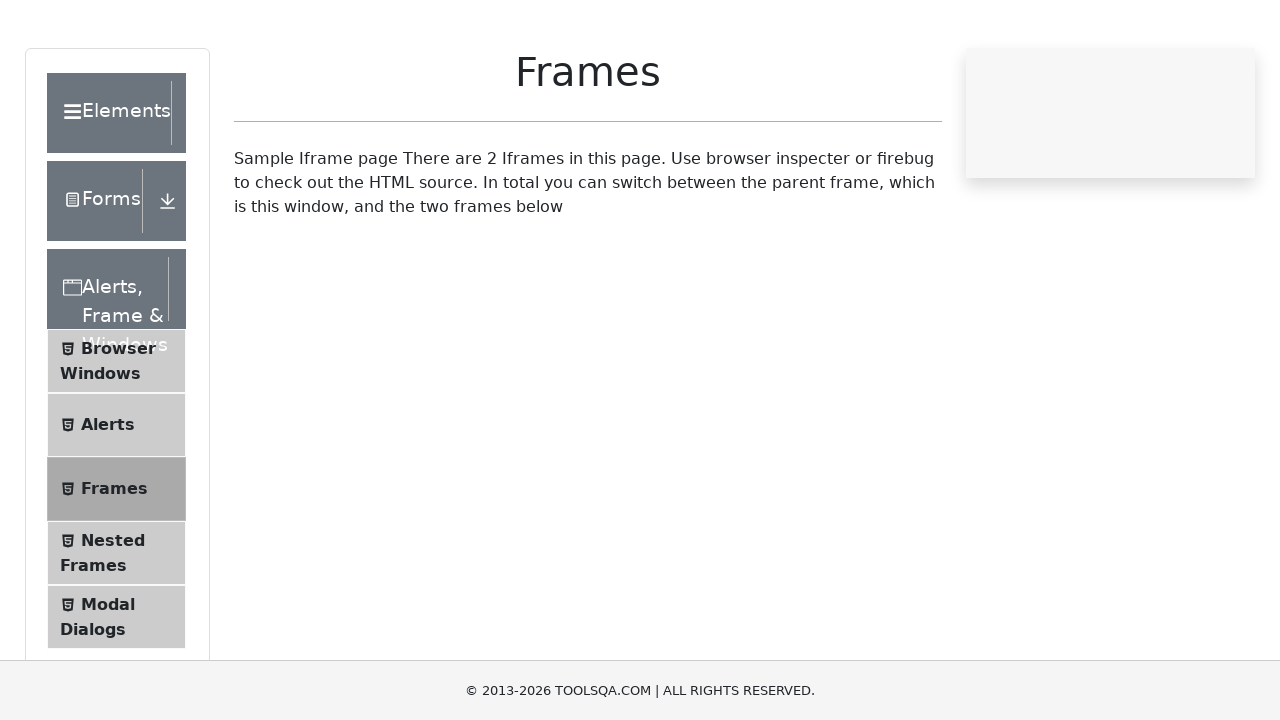

Located frame1 element
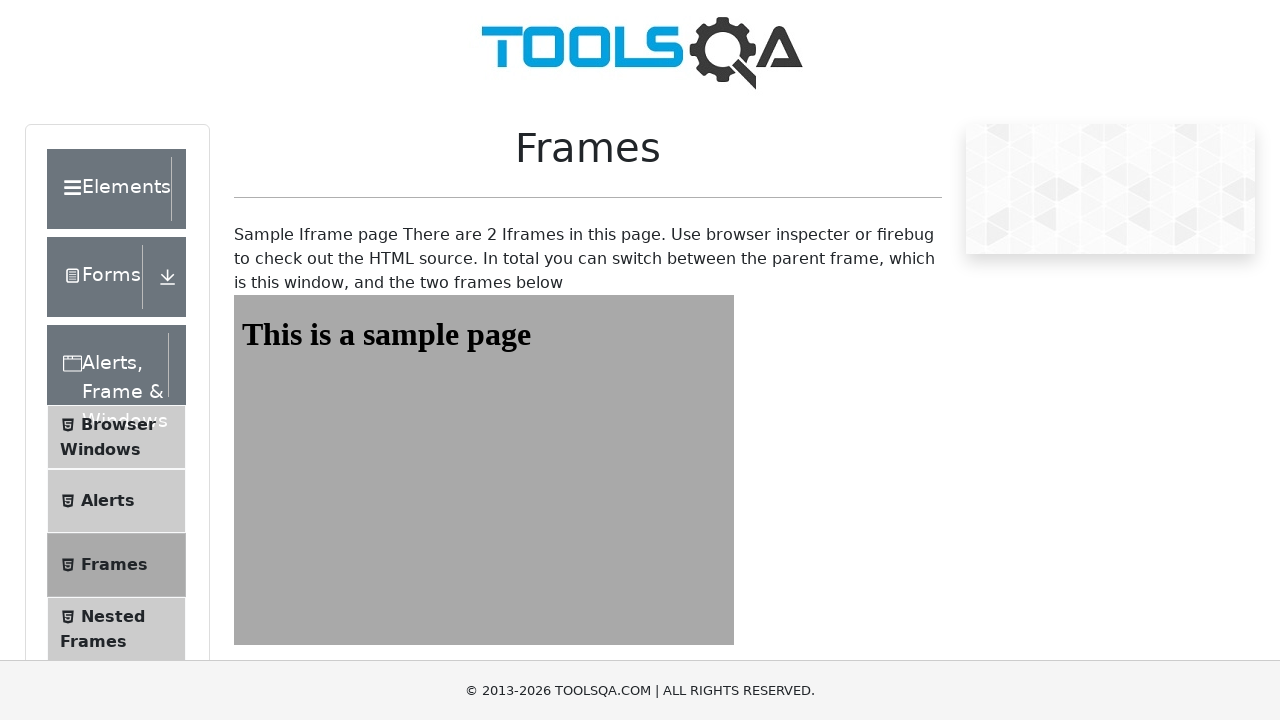

Verified frame1 content loaded by waiting for body element
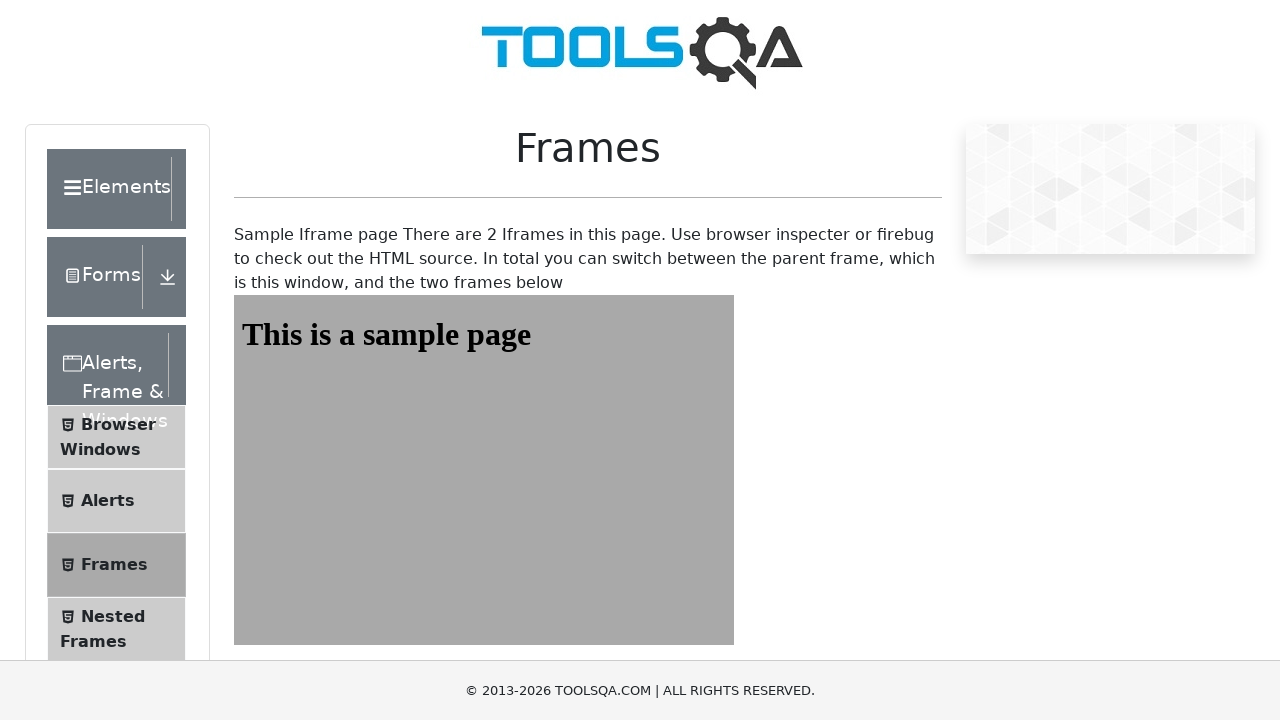

Retrieved page title: demosite
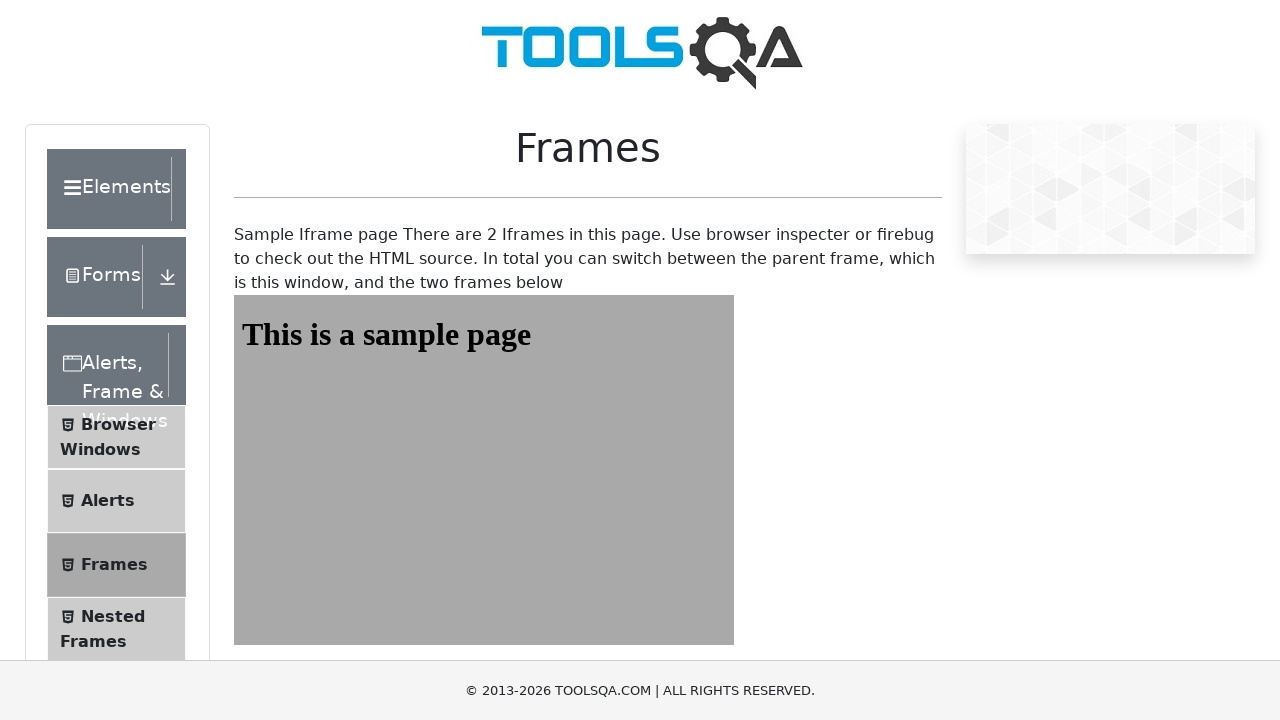

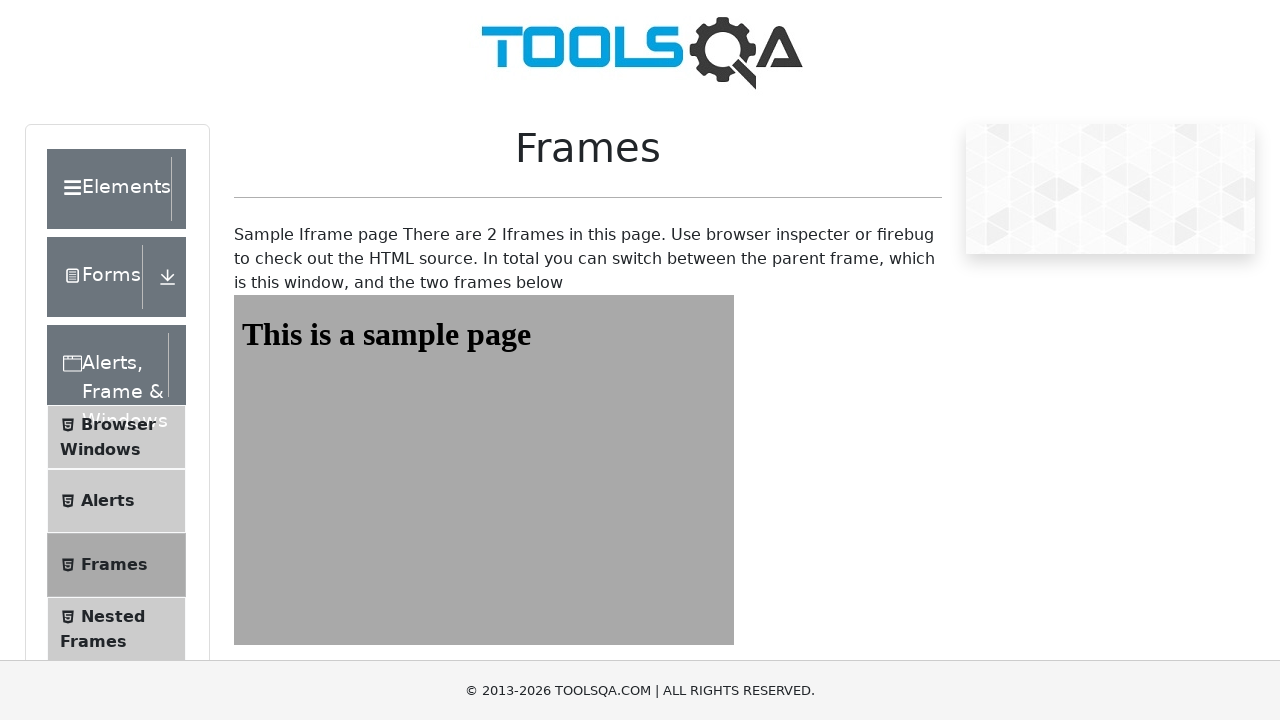